Tests form element display status by checking if email, education, and age fields are visible, then fills text fields and clicks the age radio button

Starting URL: https://automationfc.github.io/basic-form/index.html

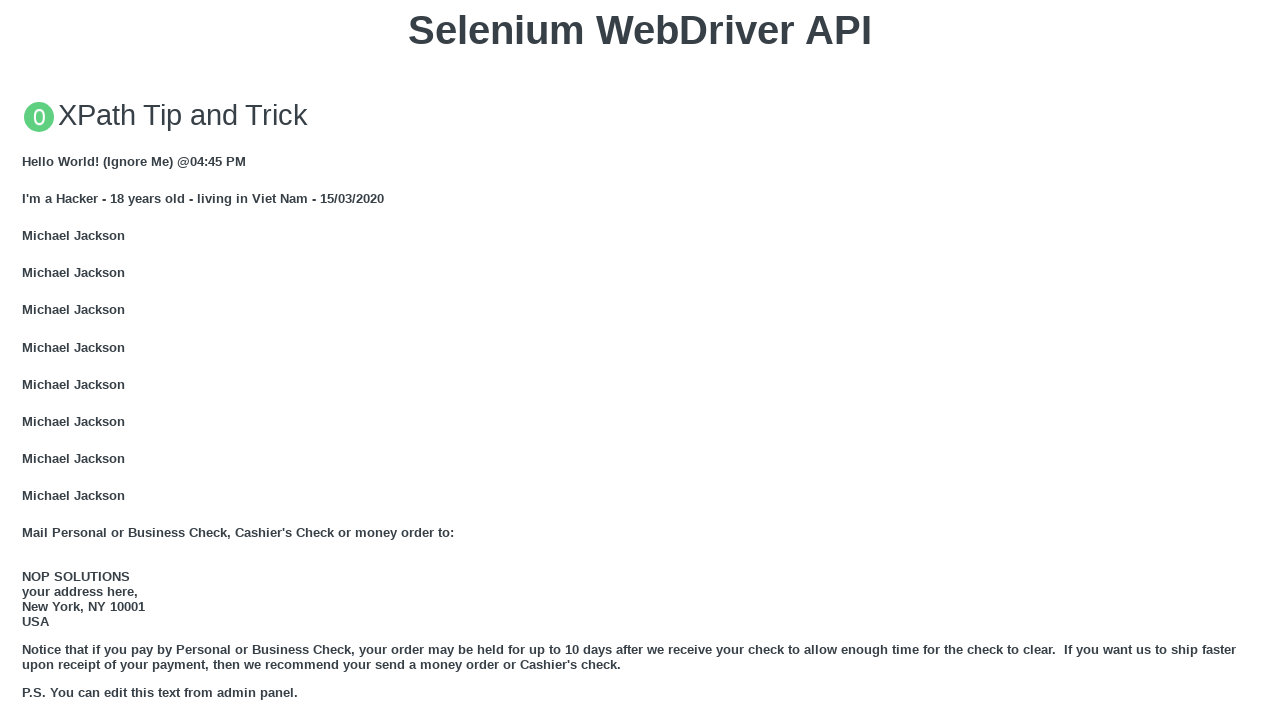

Located email field element
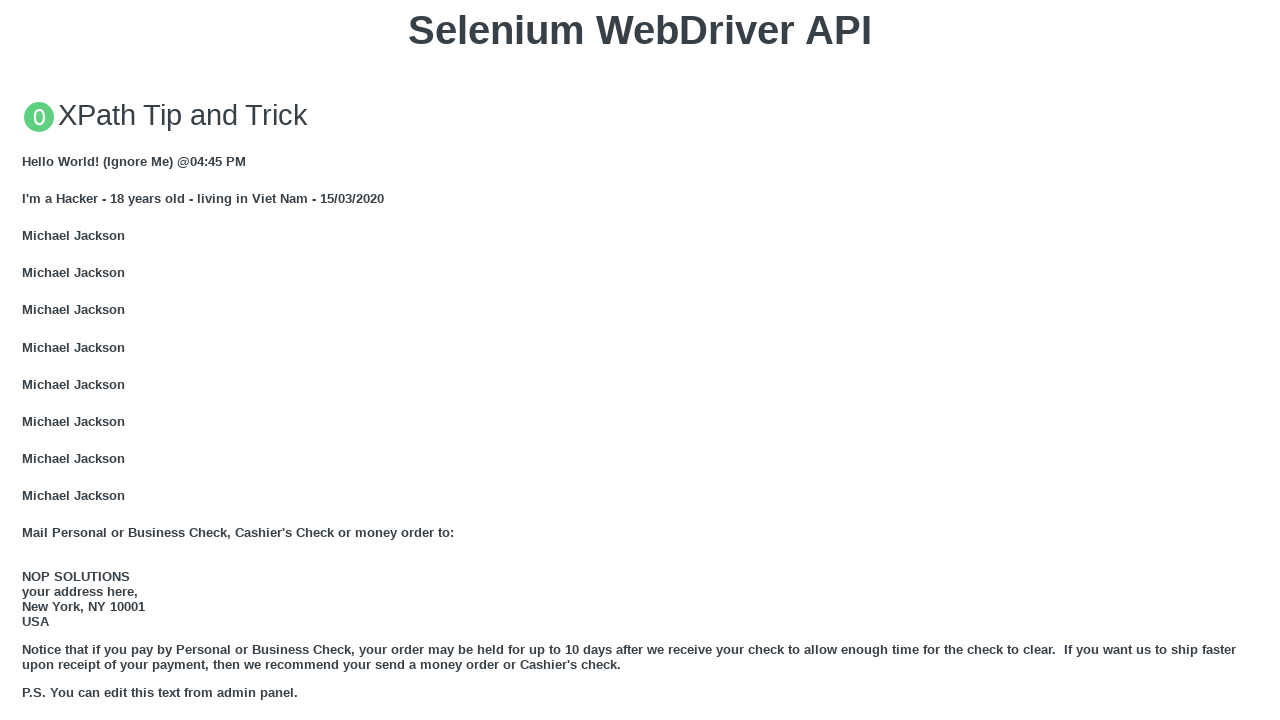

Email field is visible
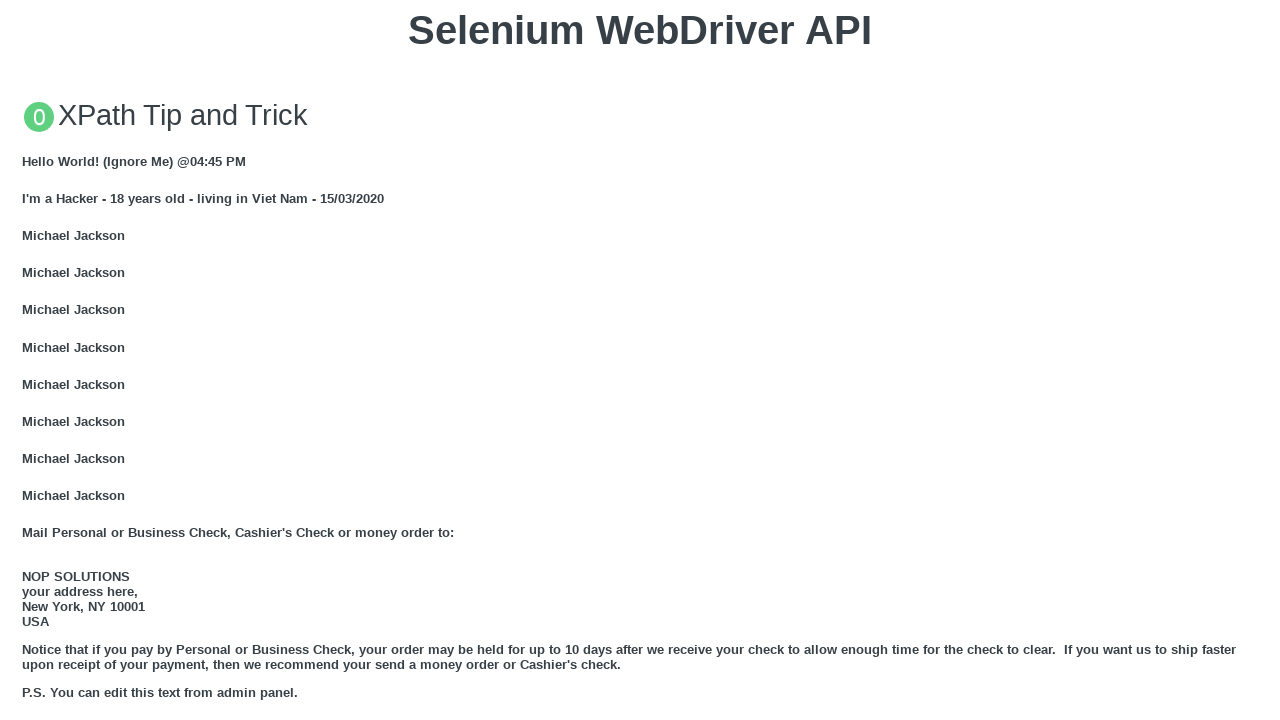

Filled email field with 'Automation Testing' on #mail
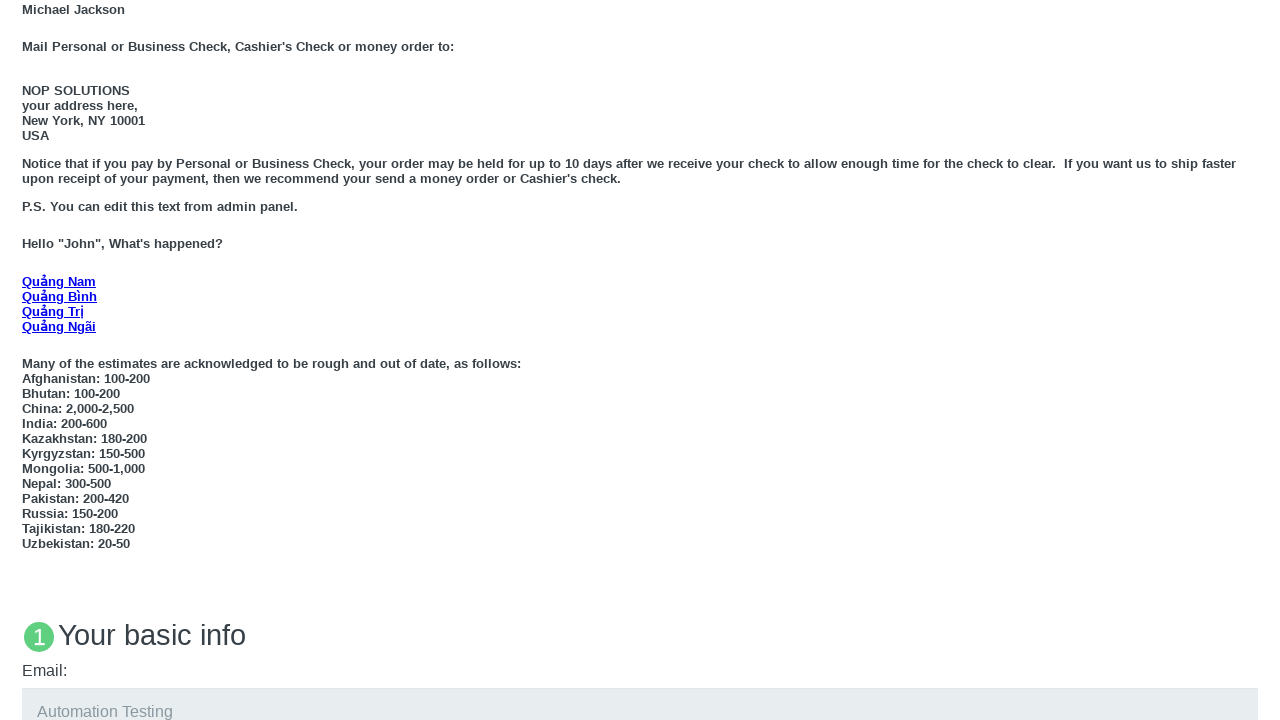

Located education field element
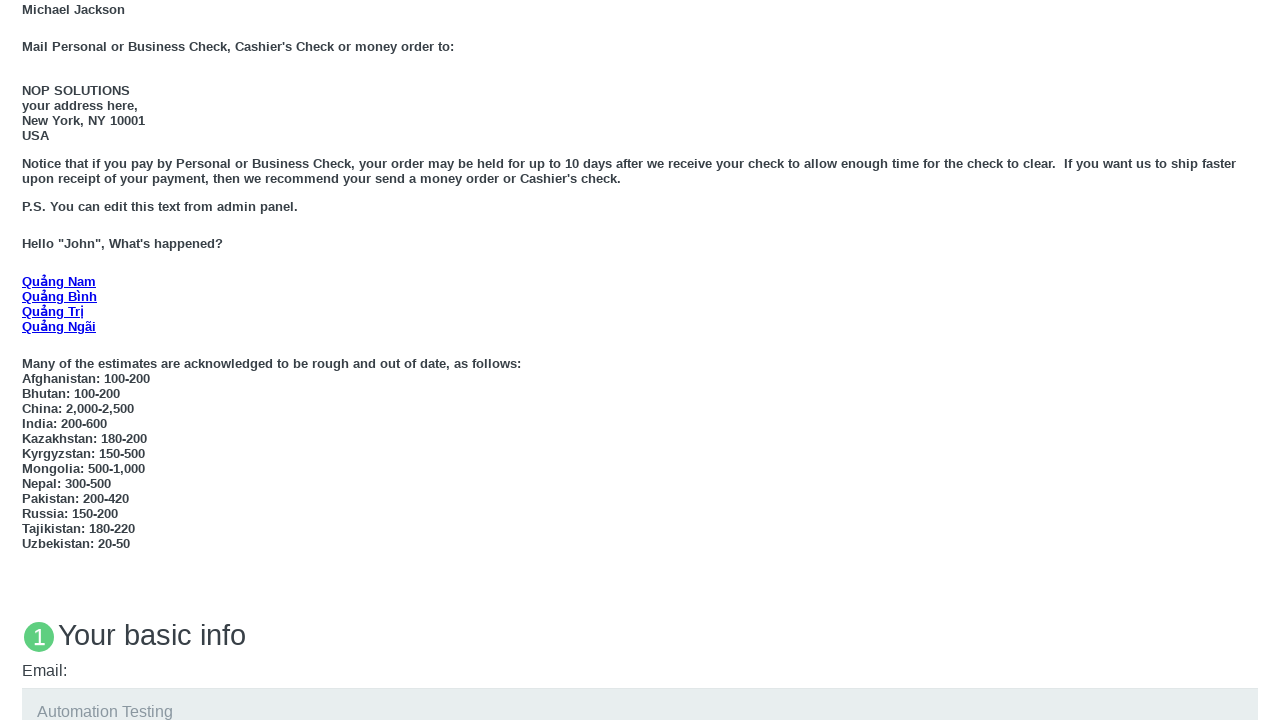

Education field is visible
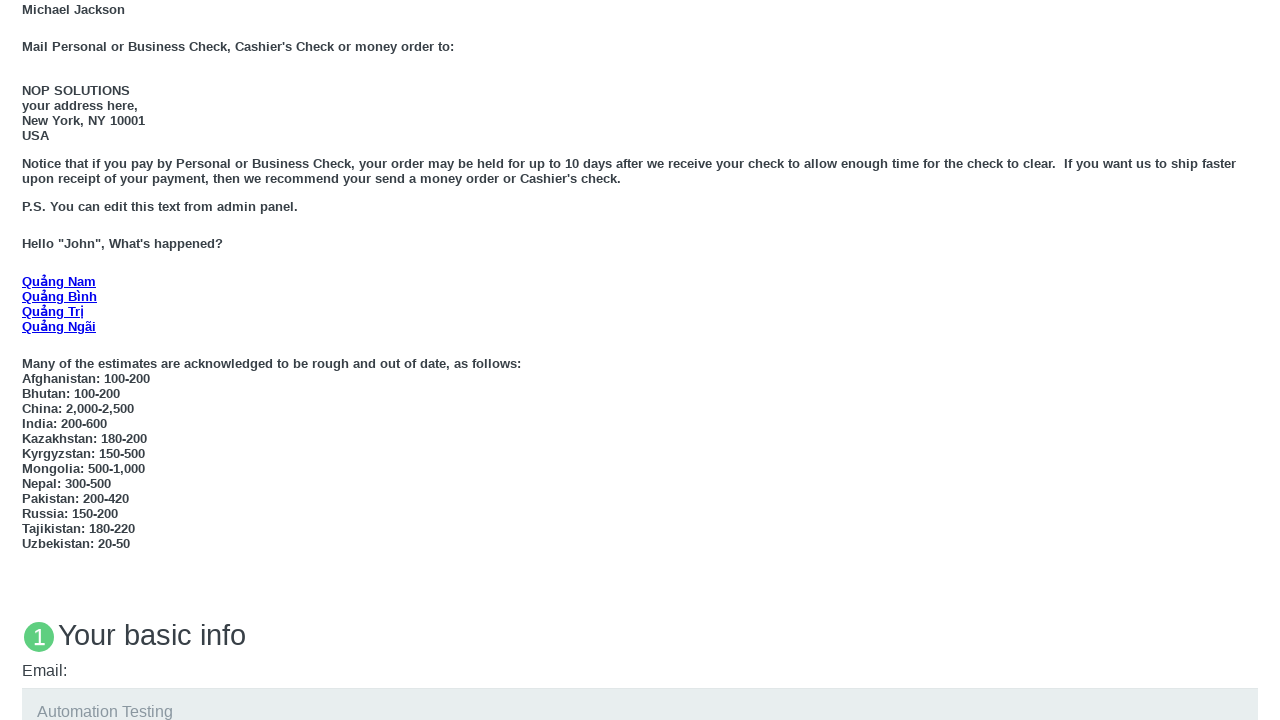

Filled education field with 'Automation Testing' on #edu
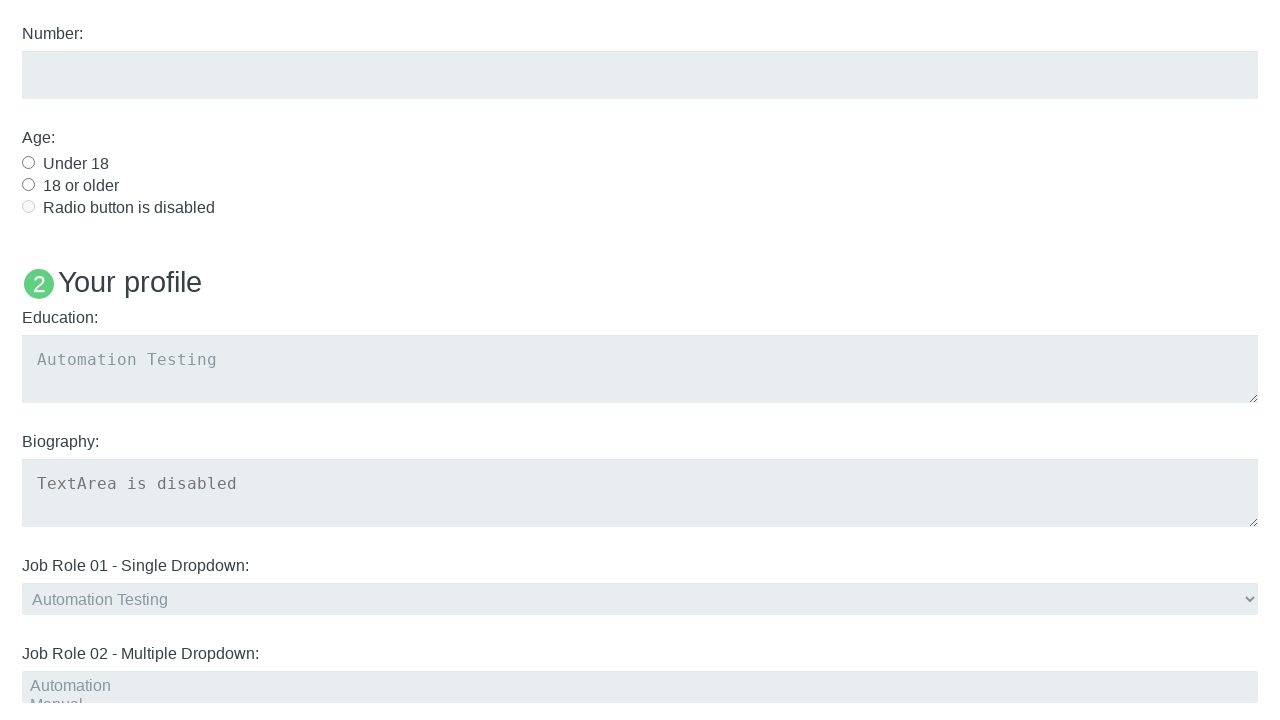

Located age radio button element
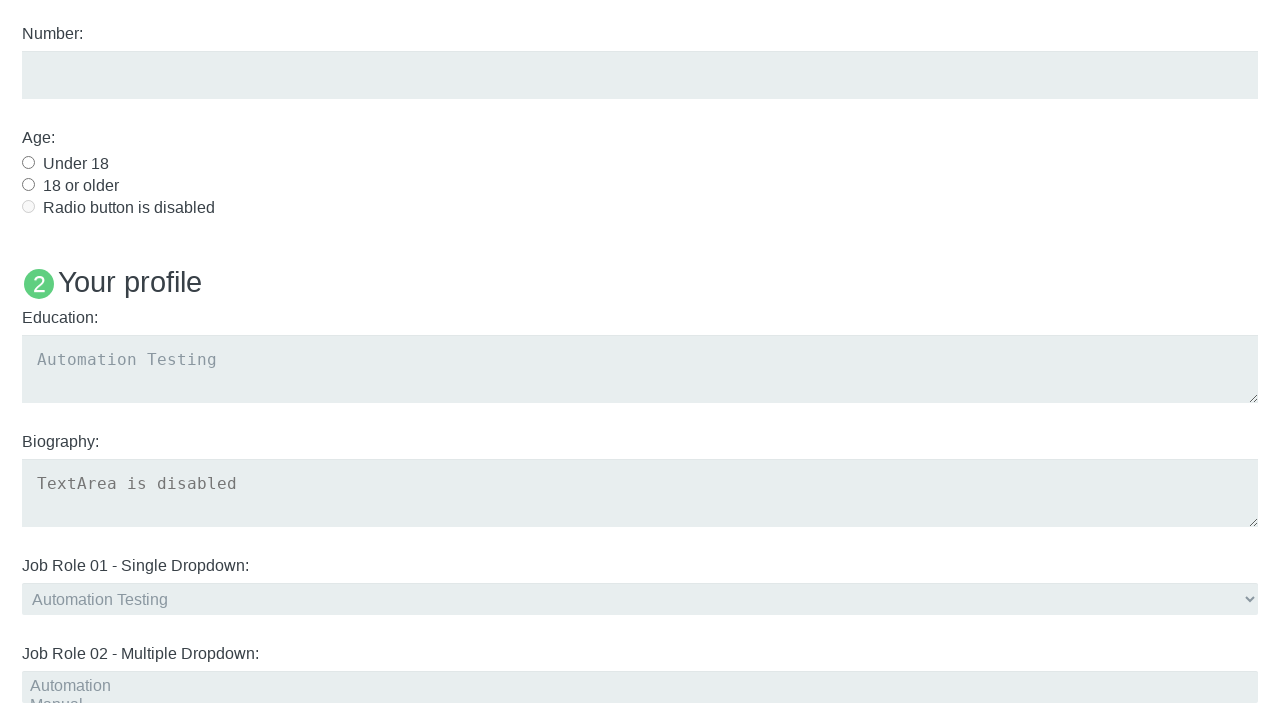

Age radio button is visible
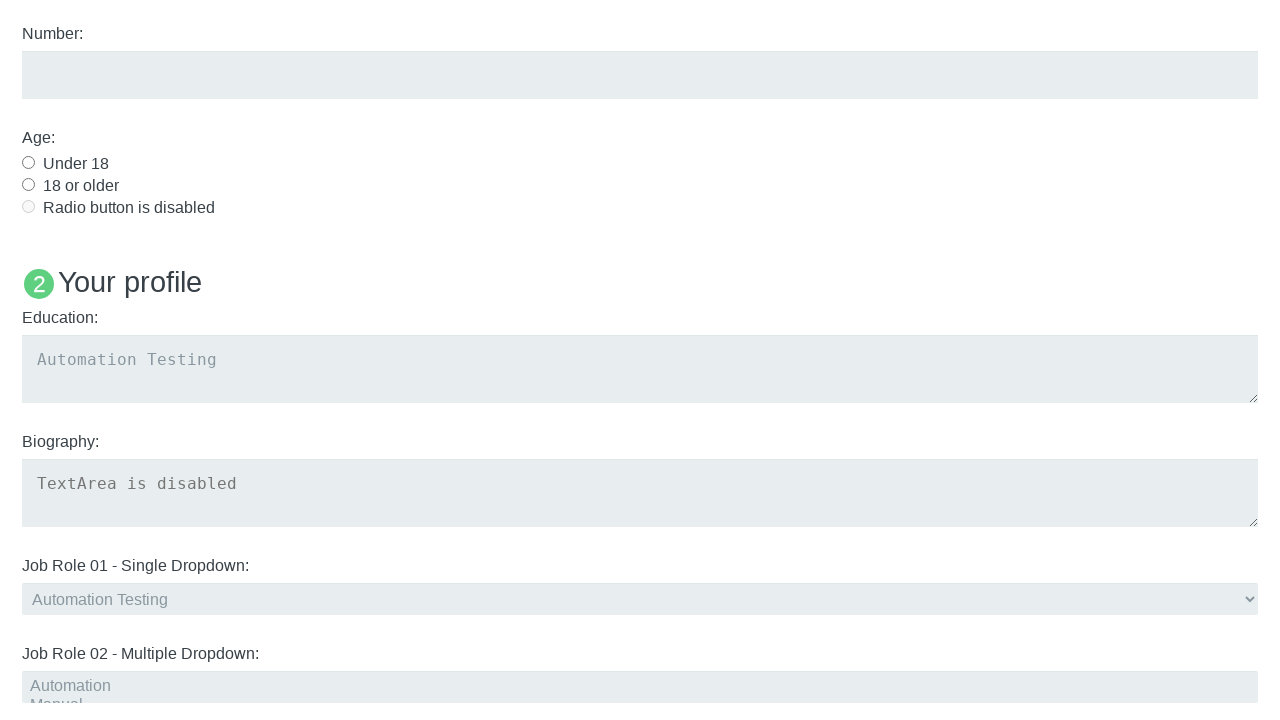

Clicked age radio button (Under 18) at (28, 162) on #under_18
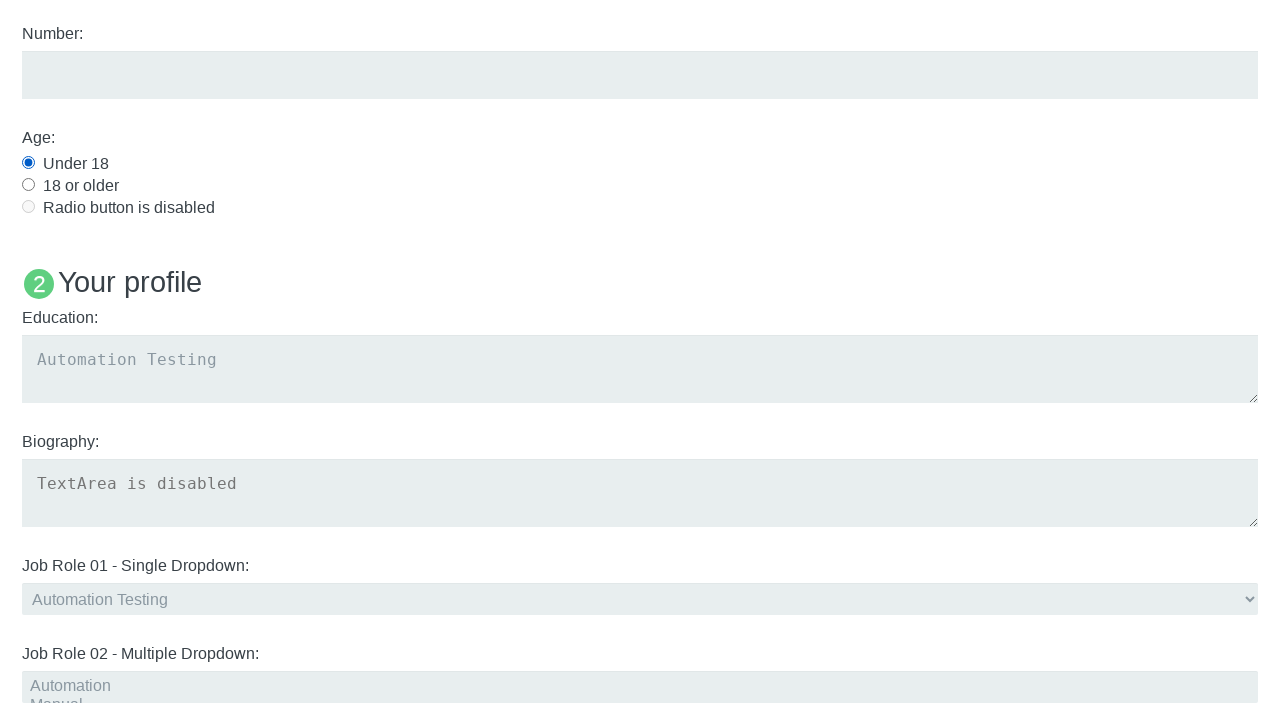

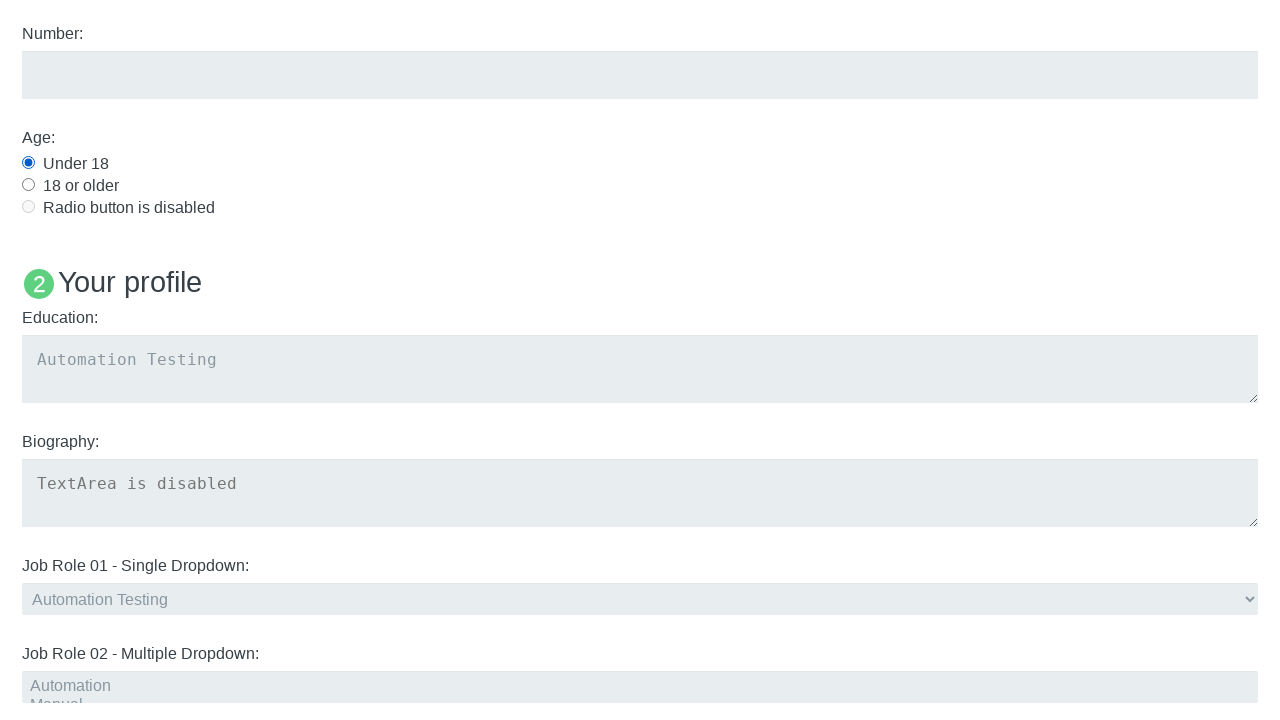